Tests scrolling functionality on a page with a fixed header table, scrolls to the table and within it, then verifies the sum of values in the fourth column matches the displayed total

Starting URL: https://rahulshettyacademy.com/AutomationPractice

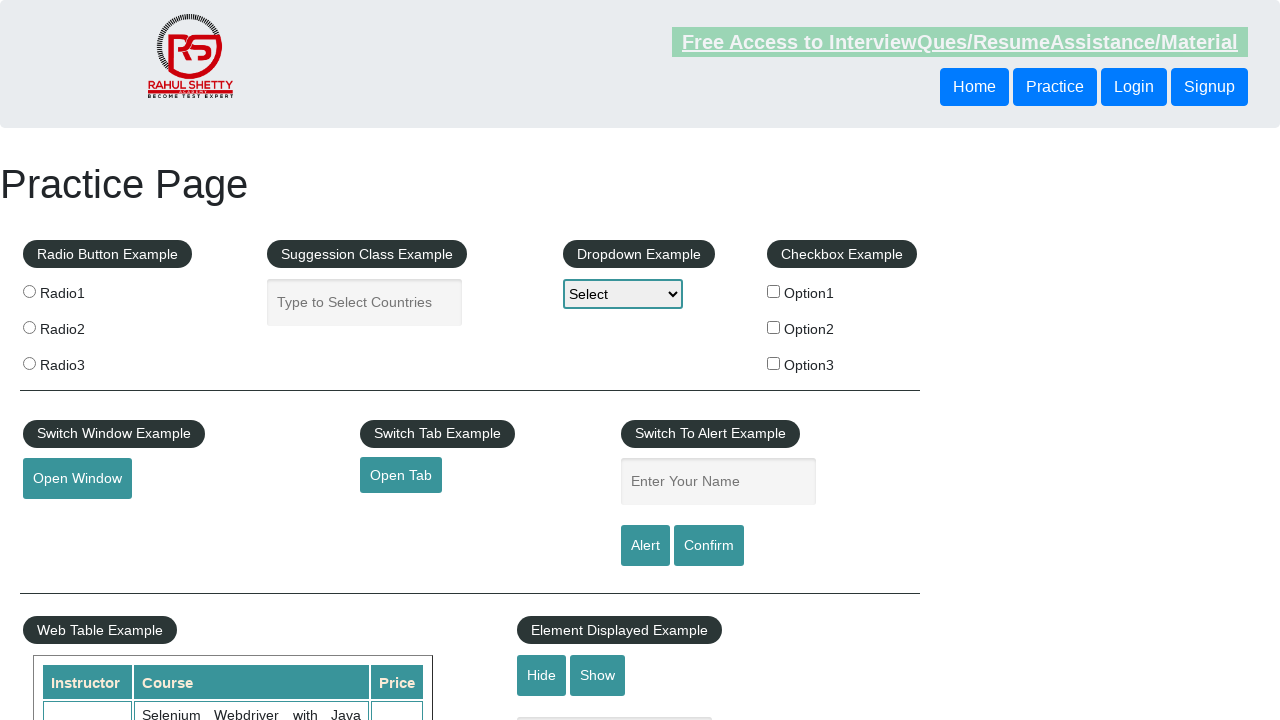

Scrolled to table with fixed header
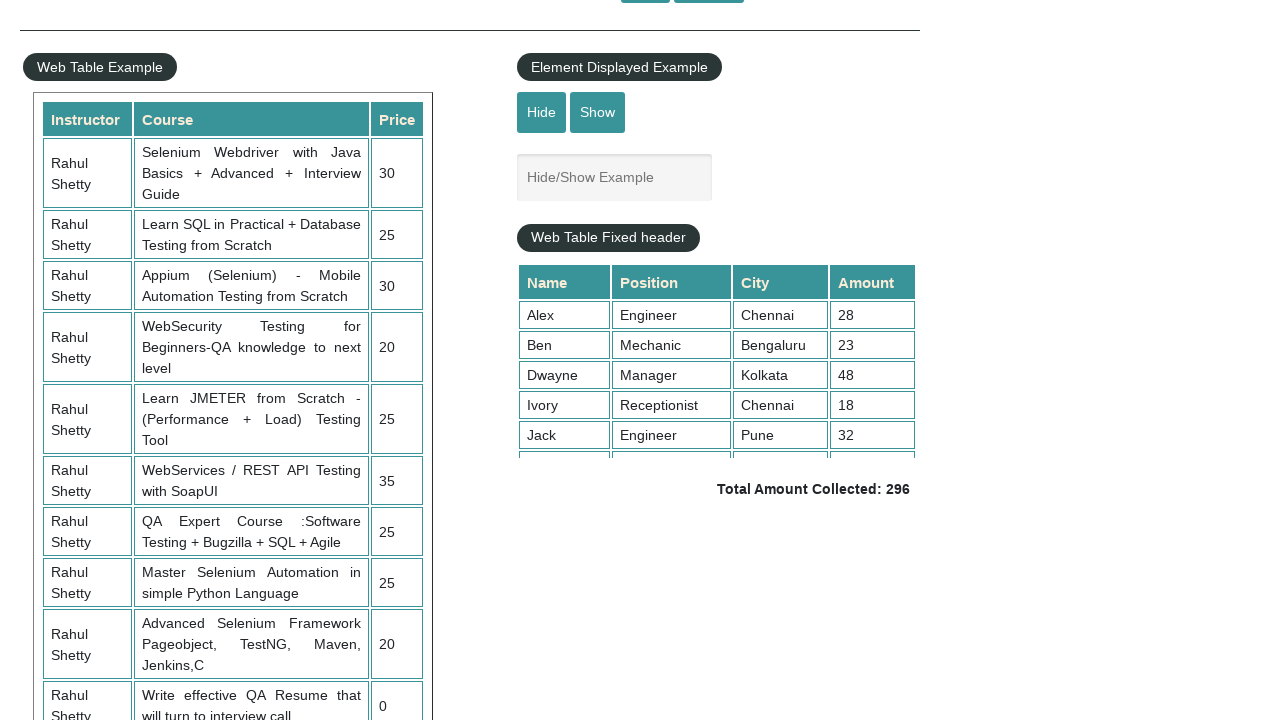

Scrolled within table by 500px
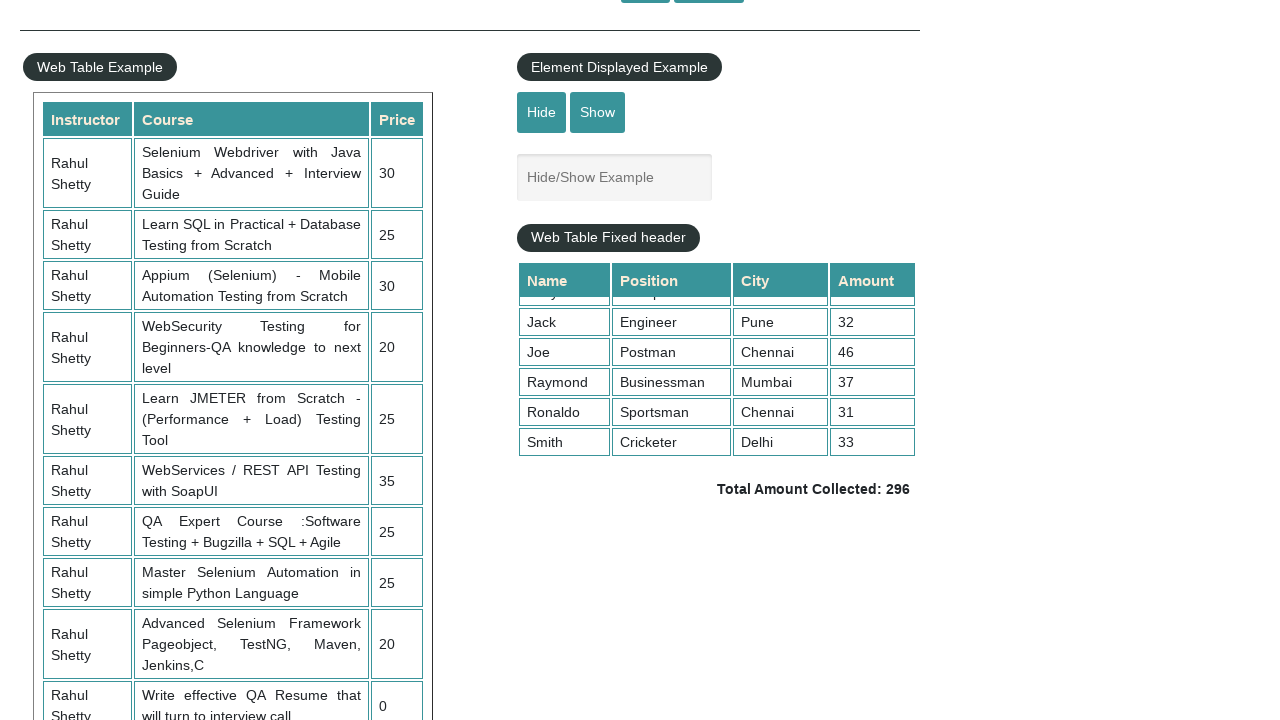

Table fourth column cells loaded
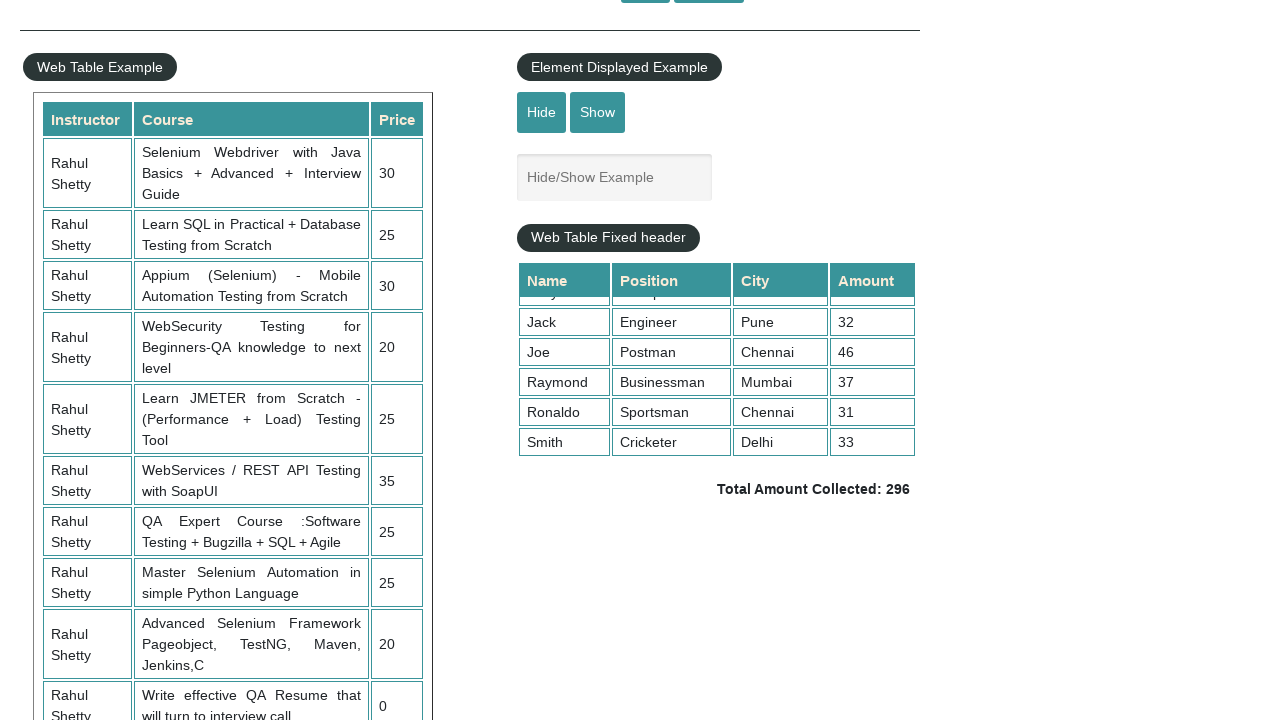

Retrieved 9 values from fourth column
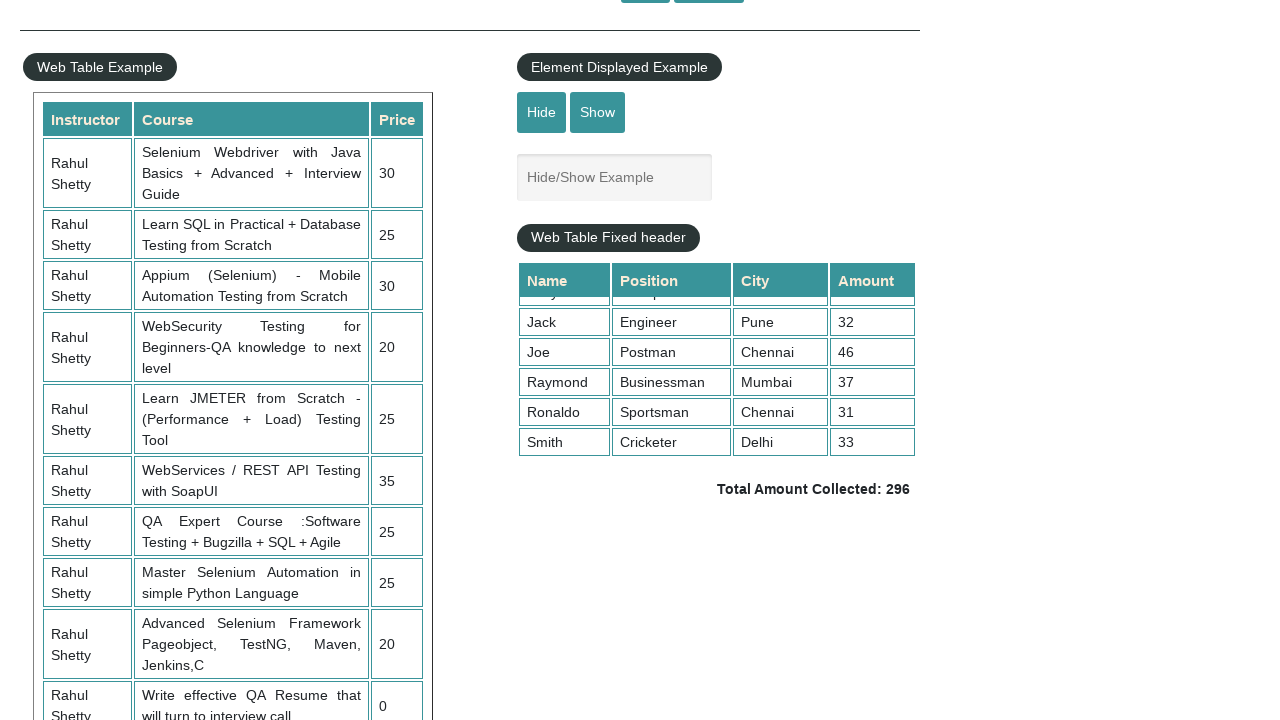

Calculated sum of fourth column values: 296
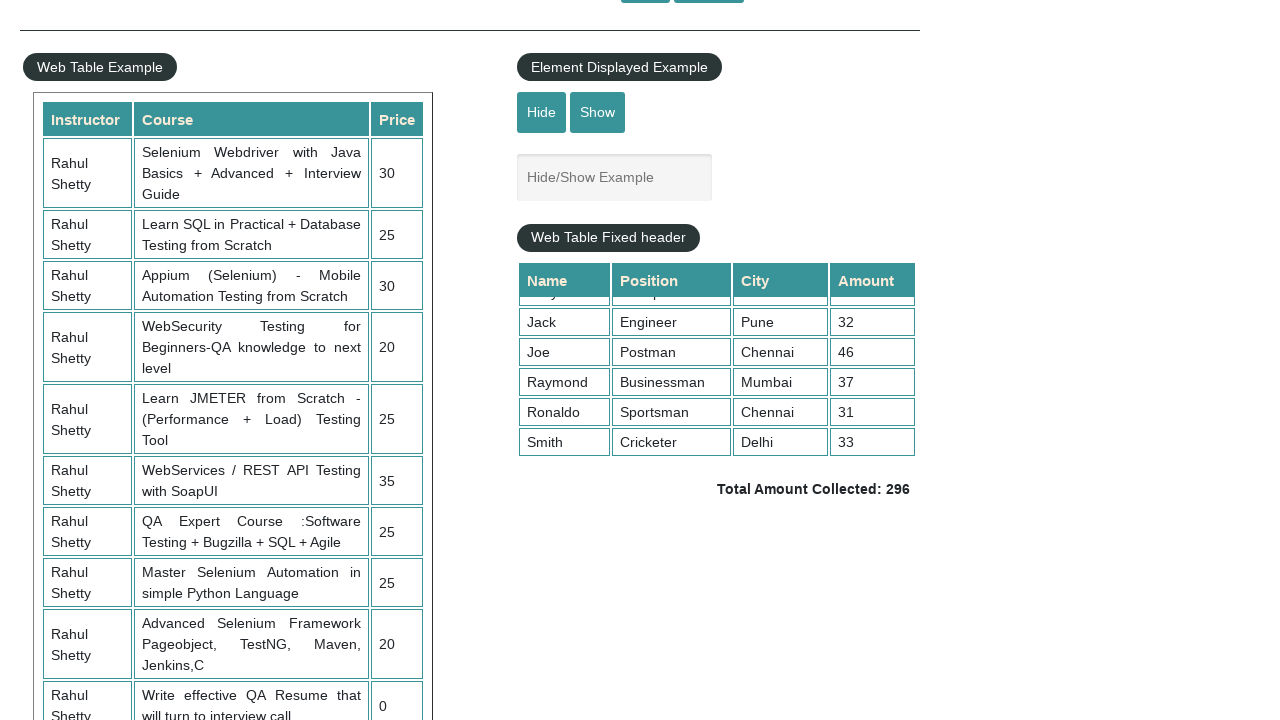

Retrieved displayed total text:  Total Amount Collected: 296 
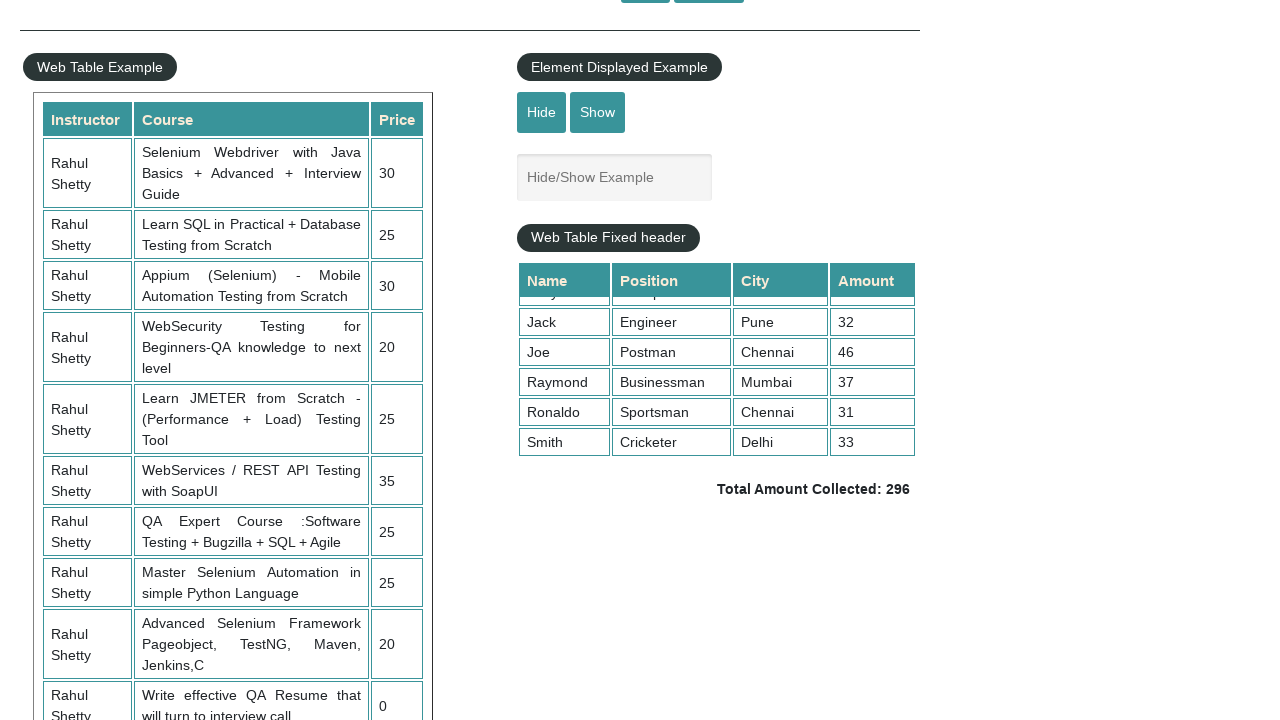

Extracted displayed total value: 296
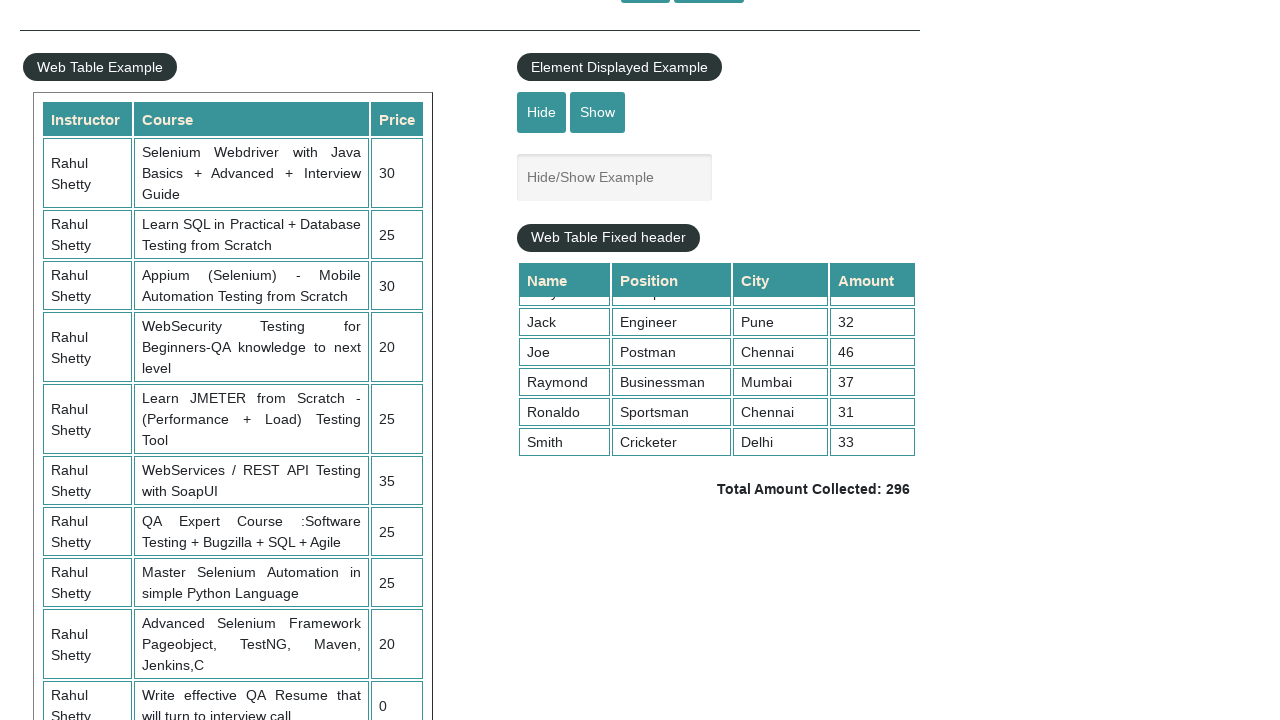

Verified calculated sum 296 matches displayed total 296
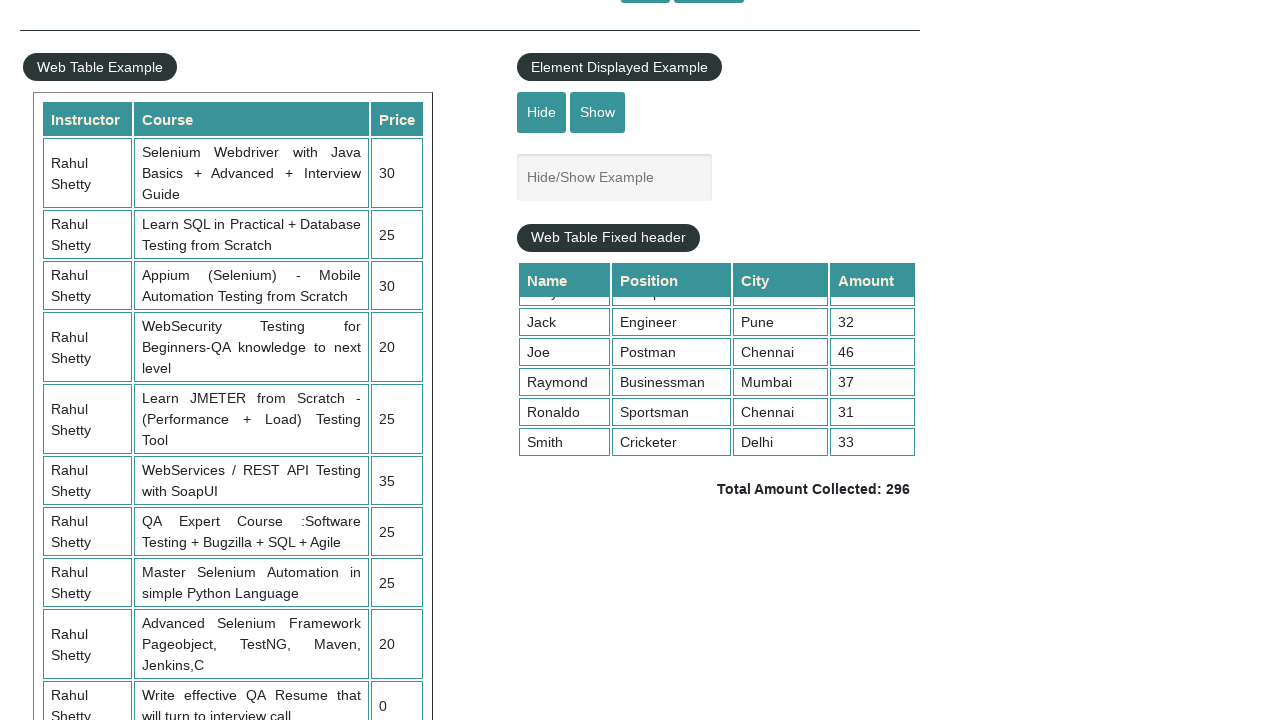

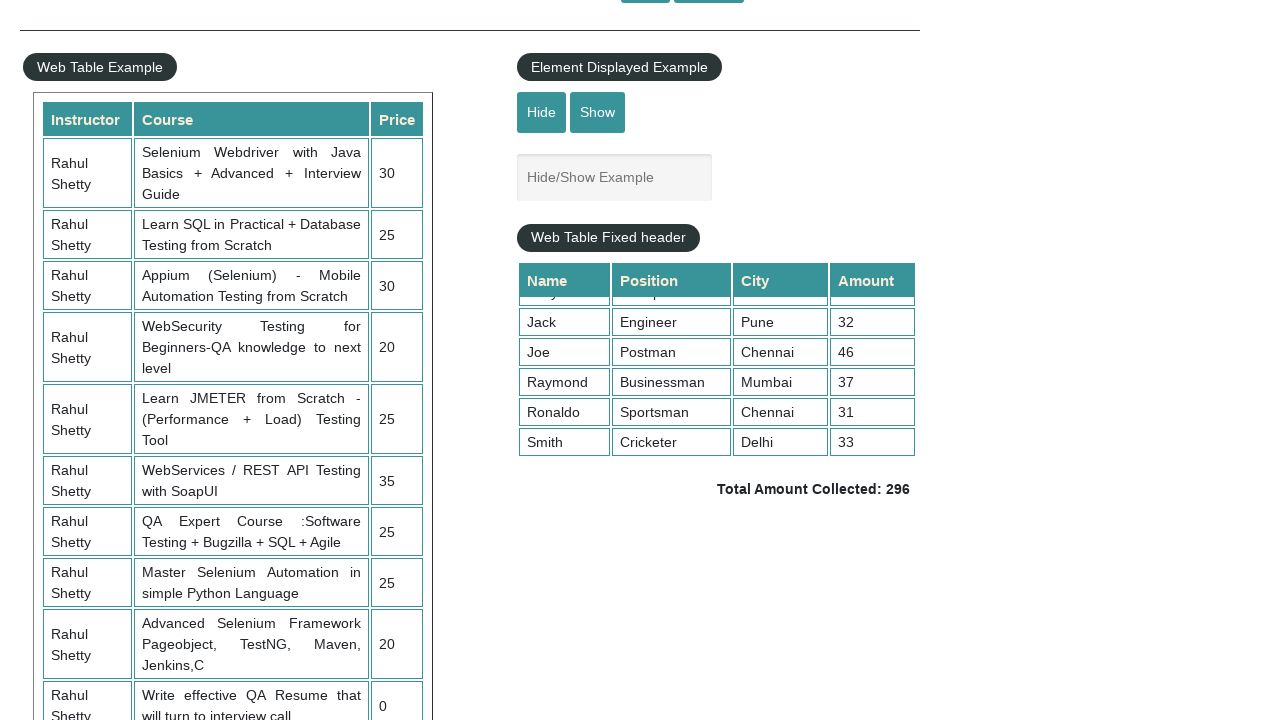